Tests successful registration by filling valid username and password fields on the registration form and verifying the success message.

Starting URL: https://anatoly-karpovich.github.io/demo-login-form/

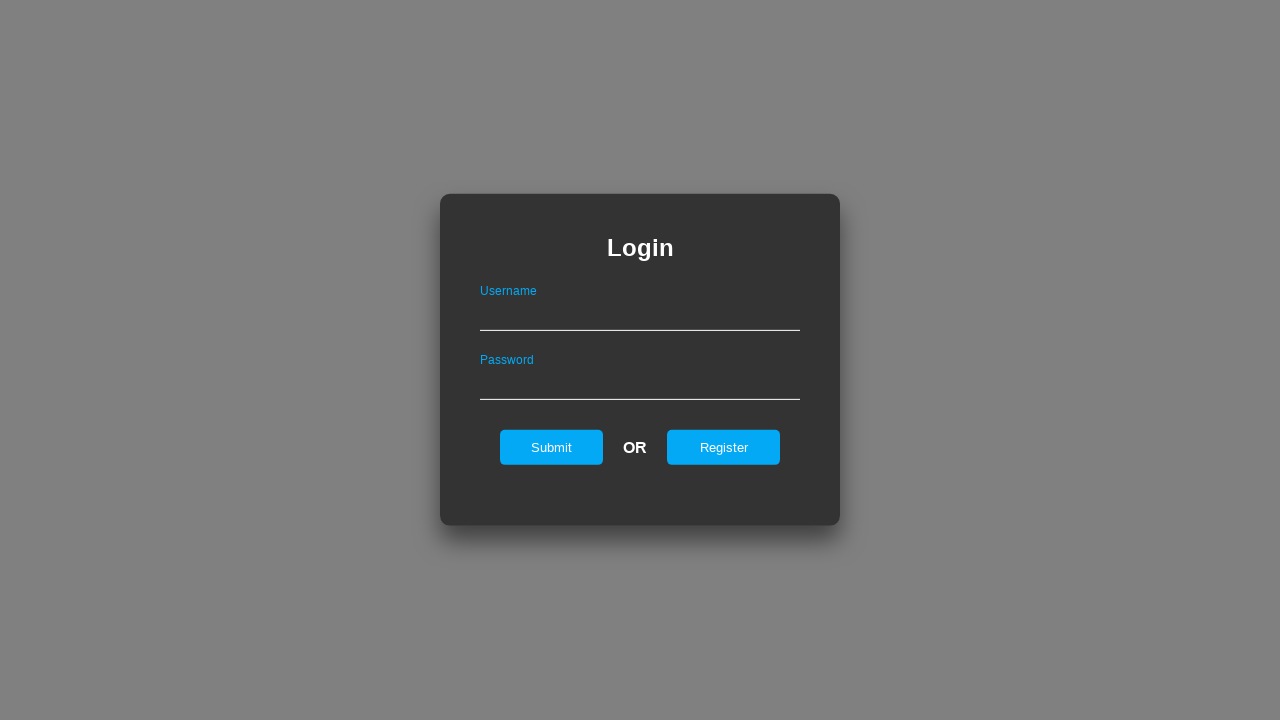

Clicked register link to navigate to registration form at (724, 447) on #registerOnLogin
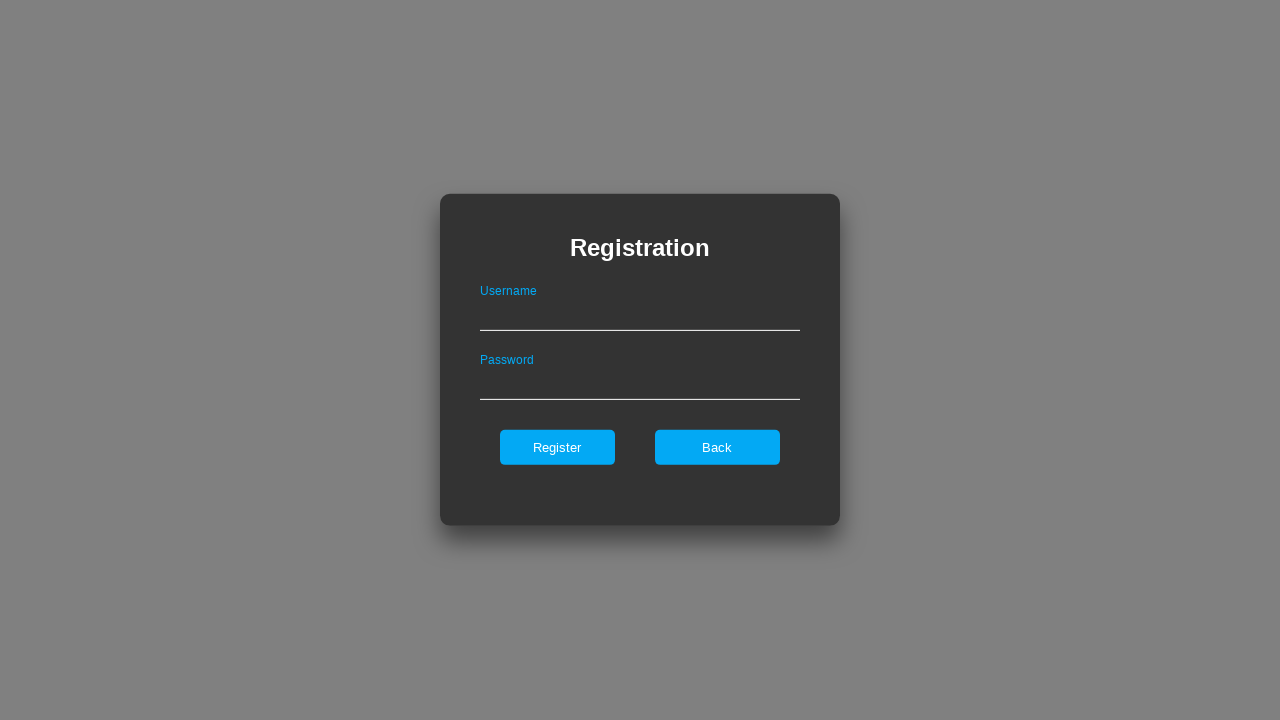

Filled username field with 'testuser847' on #userNameOnRegister
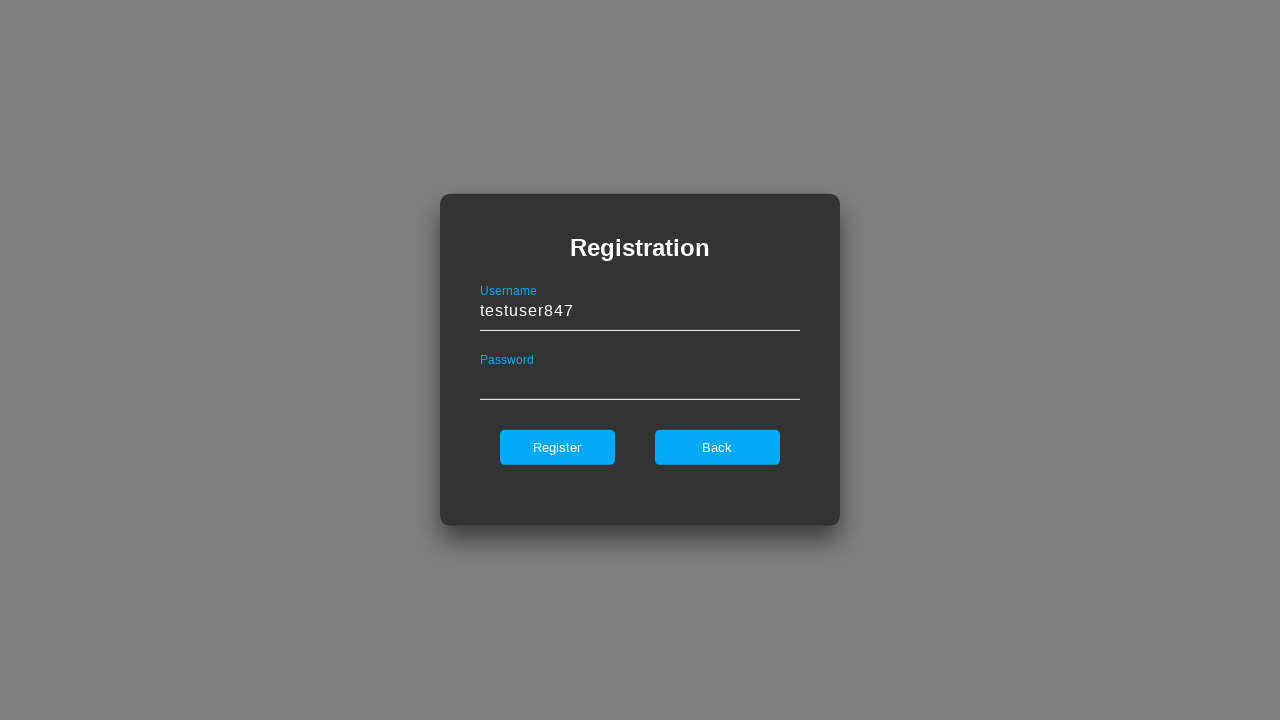

Filled password field with 'Password1Aa' on #passwordOnRegister
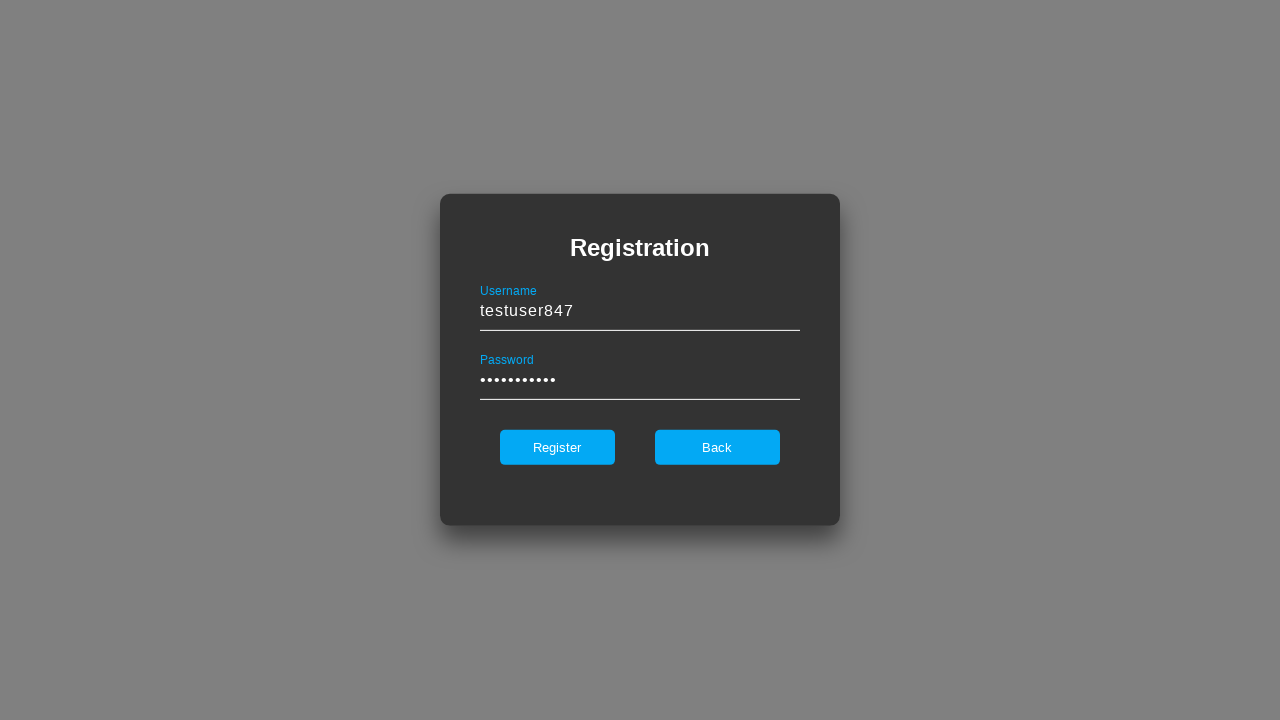

Clicked register button to submit registration form at (557, 447) on #register
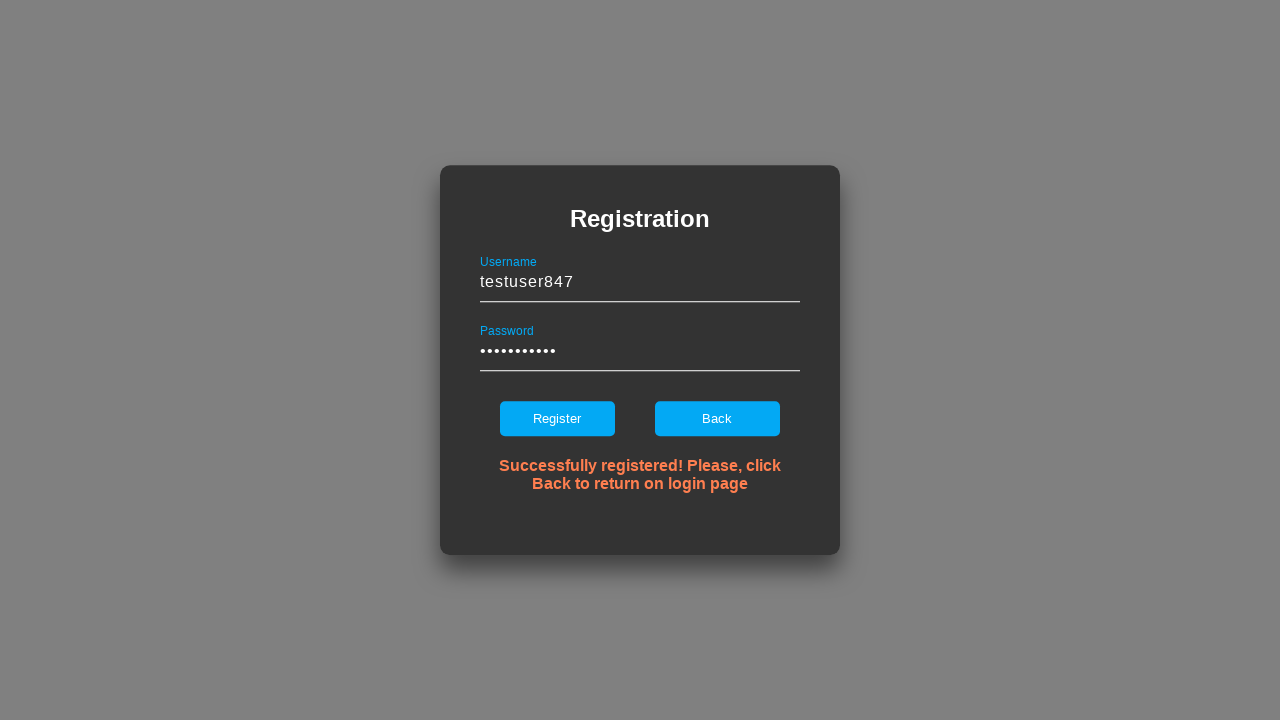

Success message notification became visible
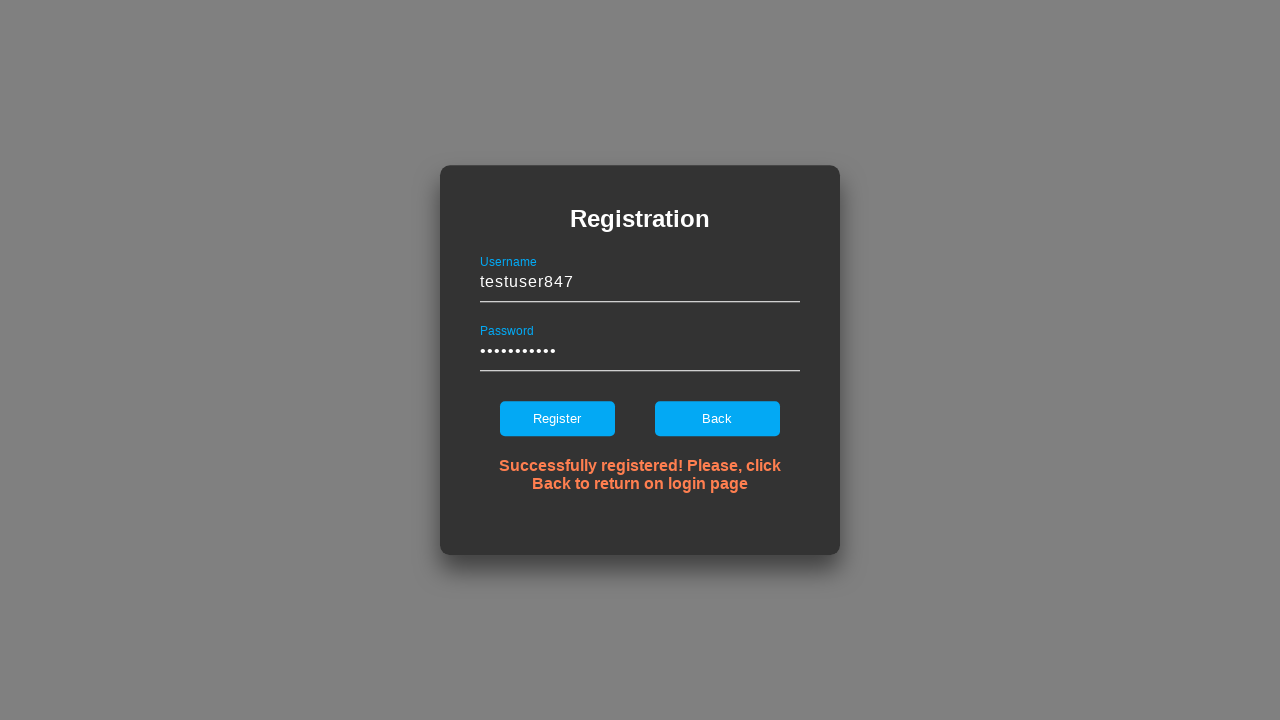

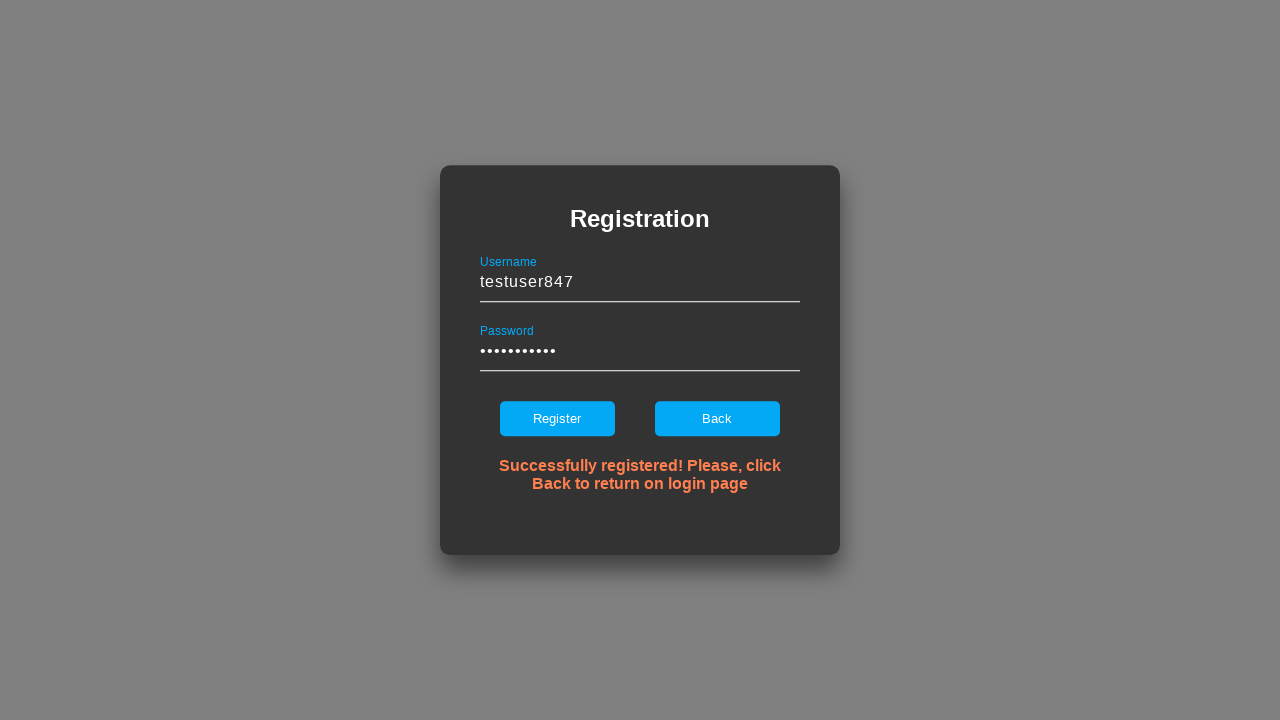